Tests AJAX functionality by clicking a button and verifying that the text content changes dynamically

Starting URL: http://www.w3schools.com/xml/ajax_intro.asp

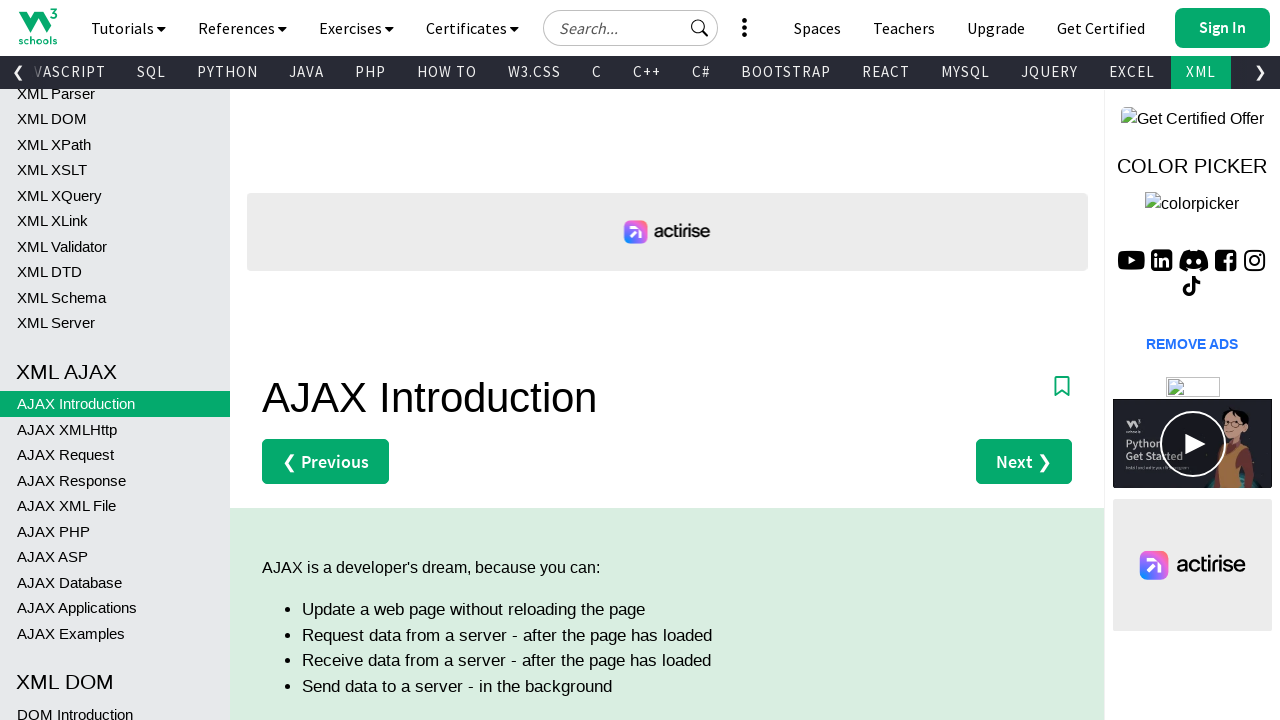

Waited for initial heading to be present in demo section
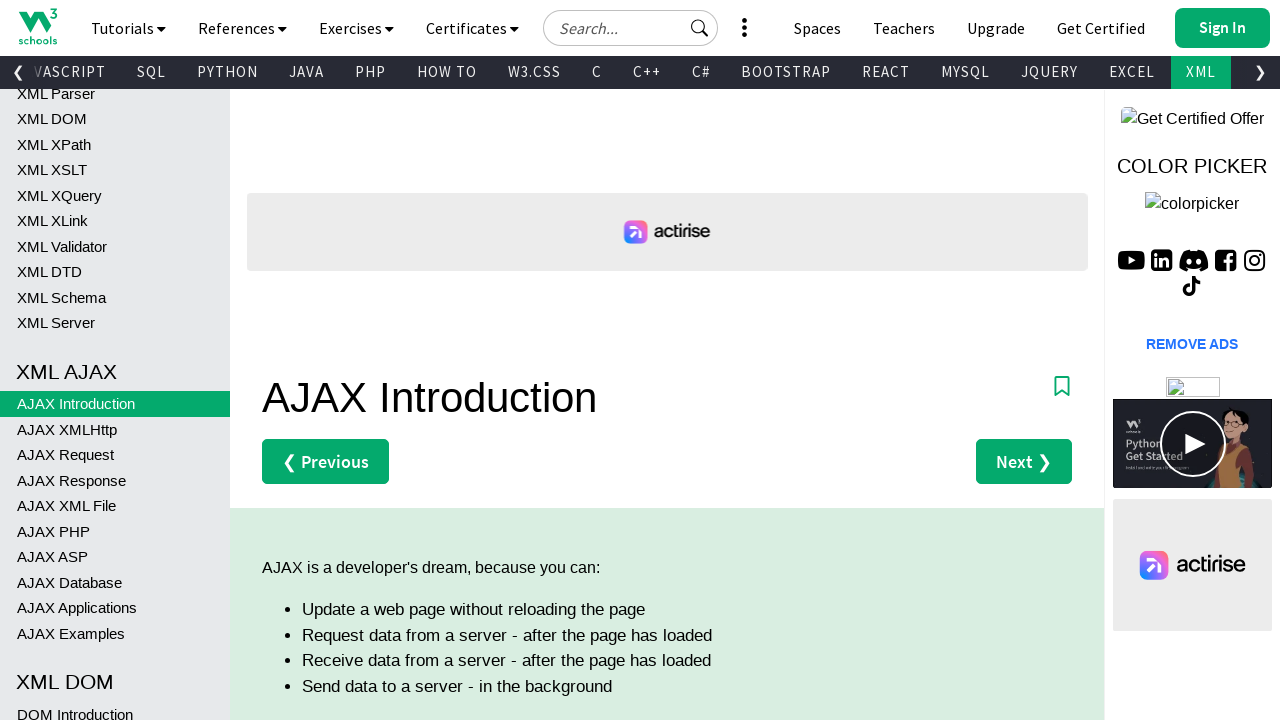

Clicked button to trigger AJAX content change at (344, 360) on xpath=//div[@id='demo']/button
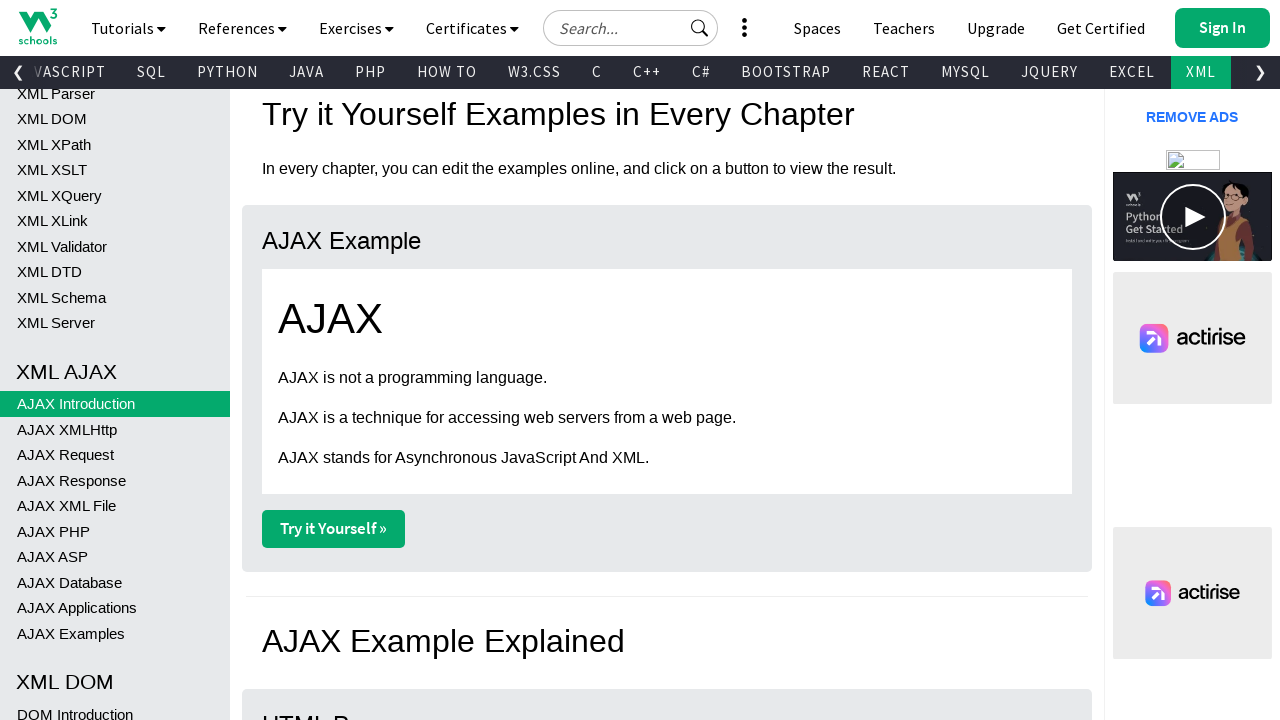

First paragraph loaded after AJAX call
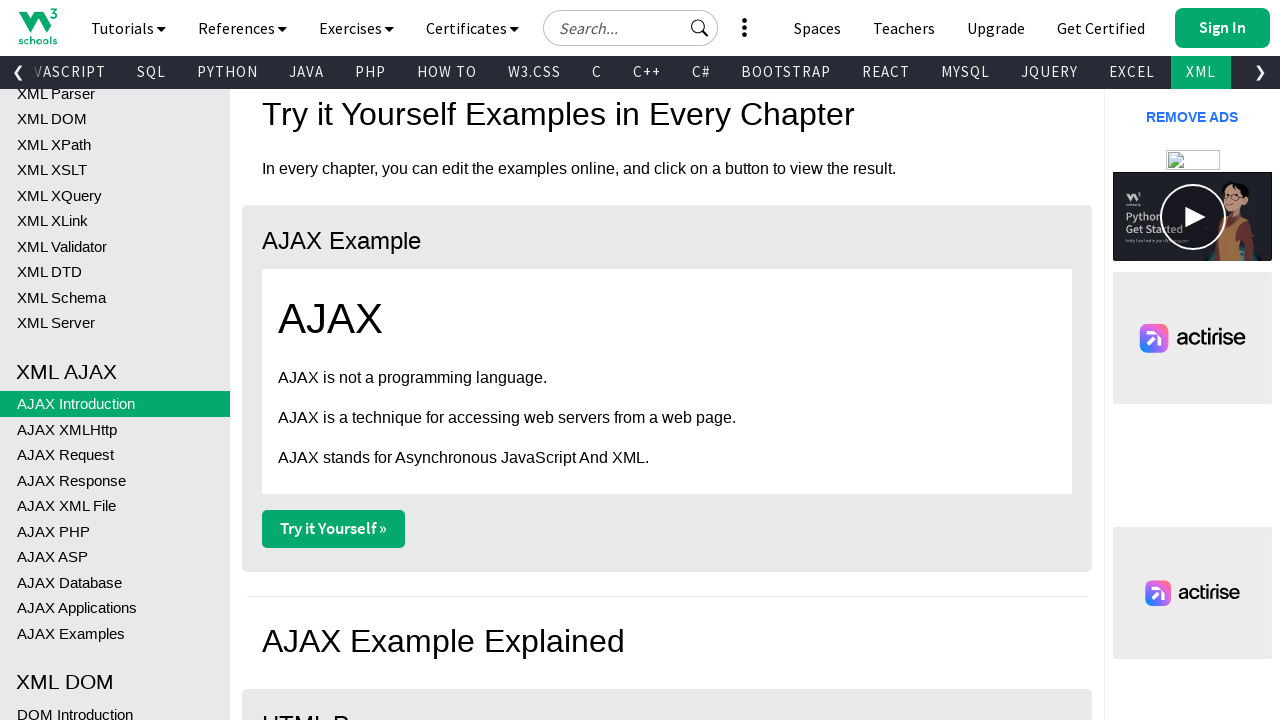

Second paragraph loaded after AJAX call
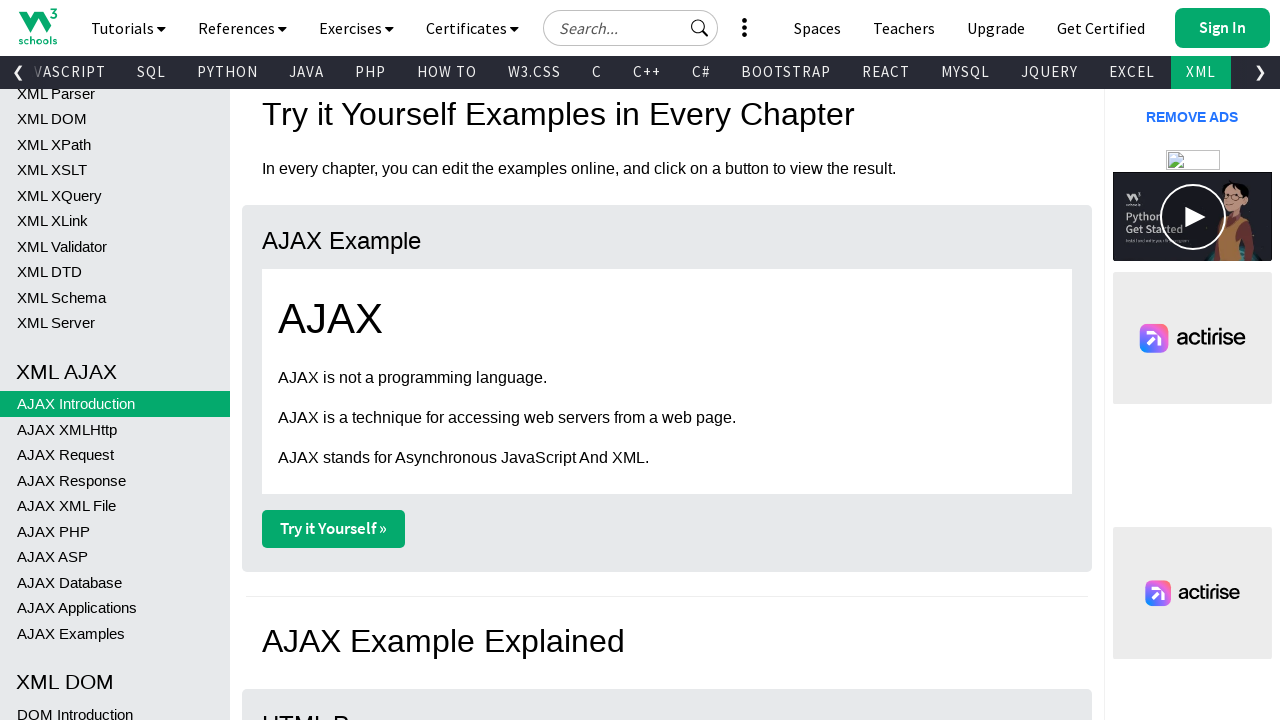

Third paragraph loaded after AJAX call, verifying text changes complete
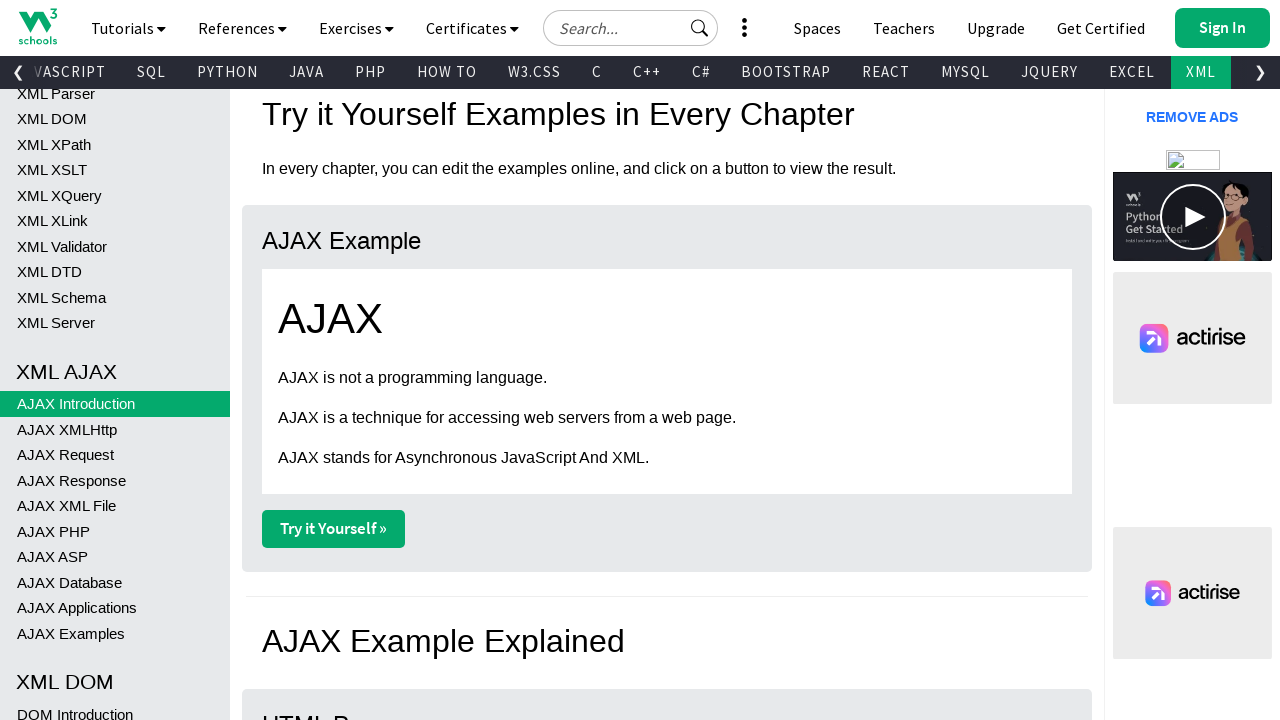

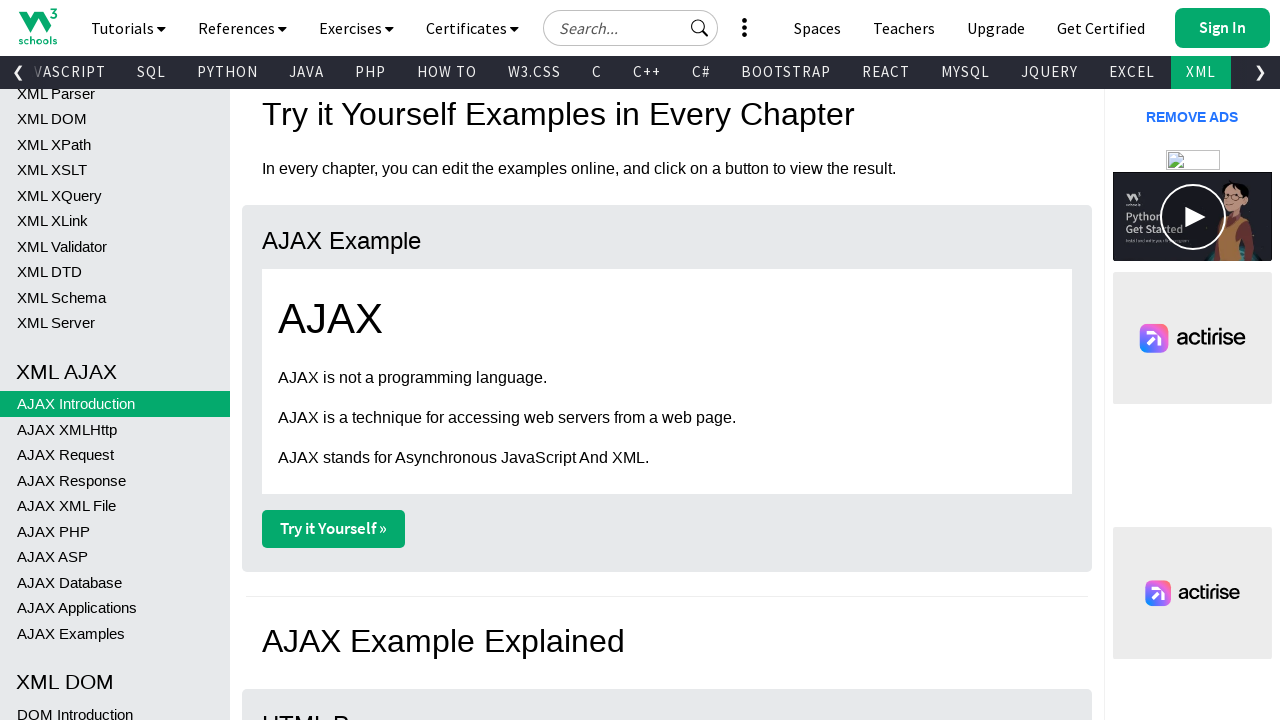